Tests right-click context menu functionality by performing a context click on a button element, selecting the "Copy" option from the menu, and accepting the resulting alert dialog.

Starting URL: https://swisnl.github.io/jQuery-contextMenu/demo.html

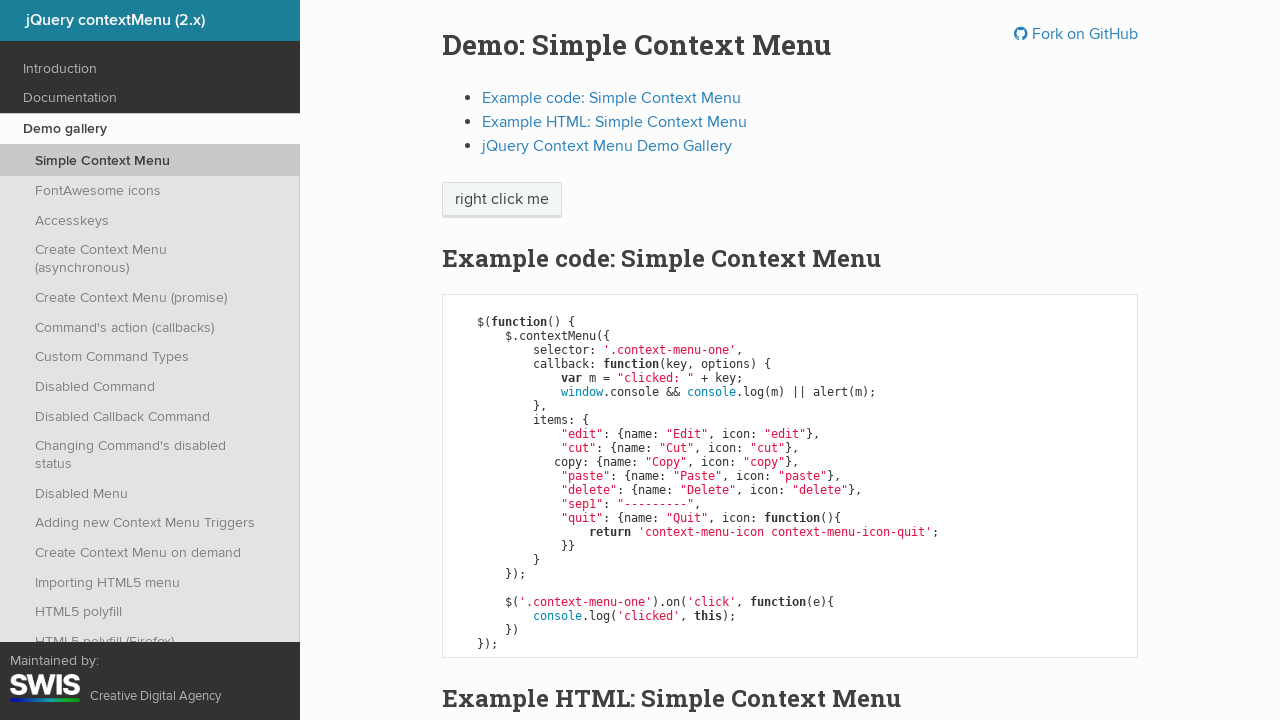

Set up dialog handler to accept alerts
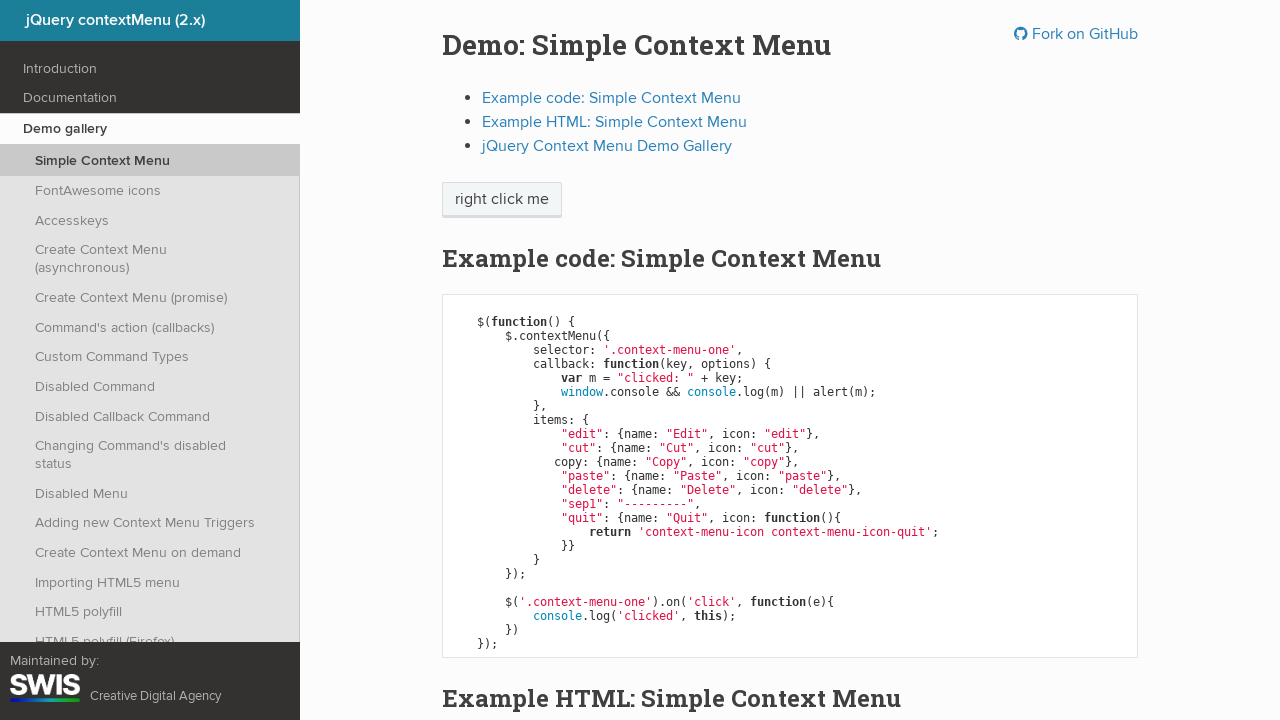

Waited for context menu button to be visible
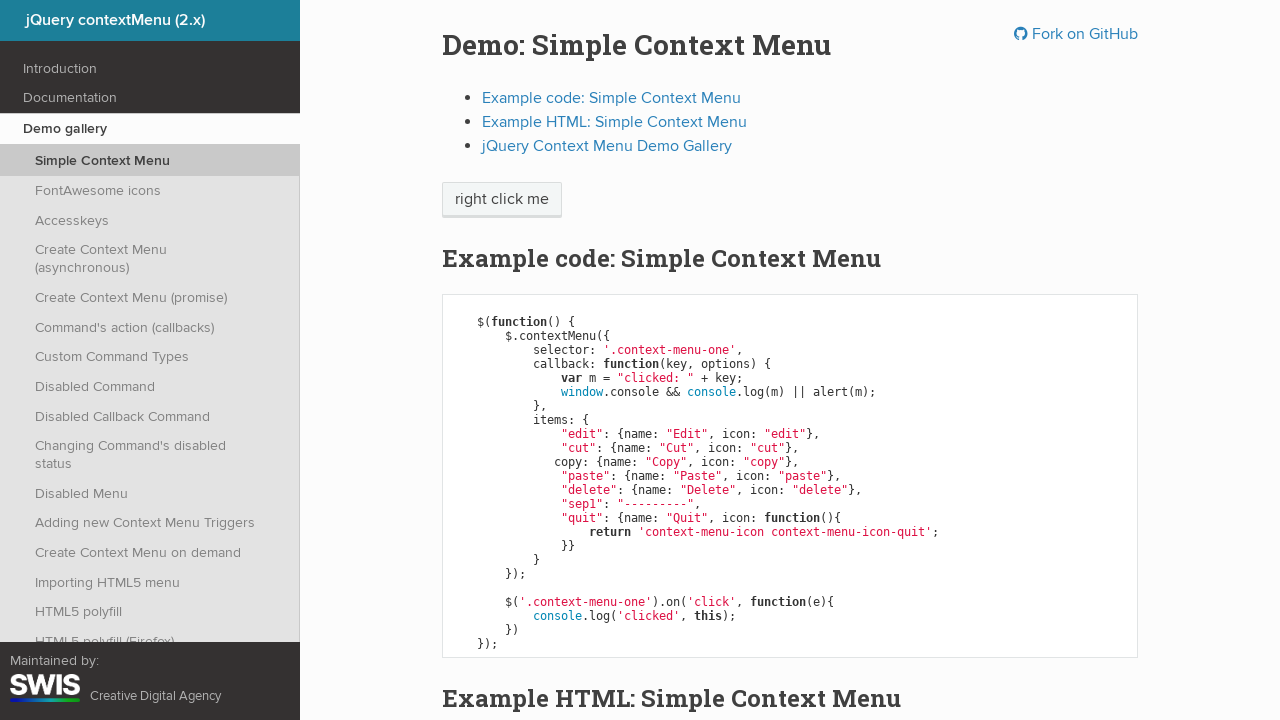

Right-clicked on the context menu button to open context menu at (502, 200) on span.context-menu-one
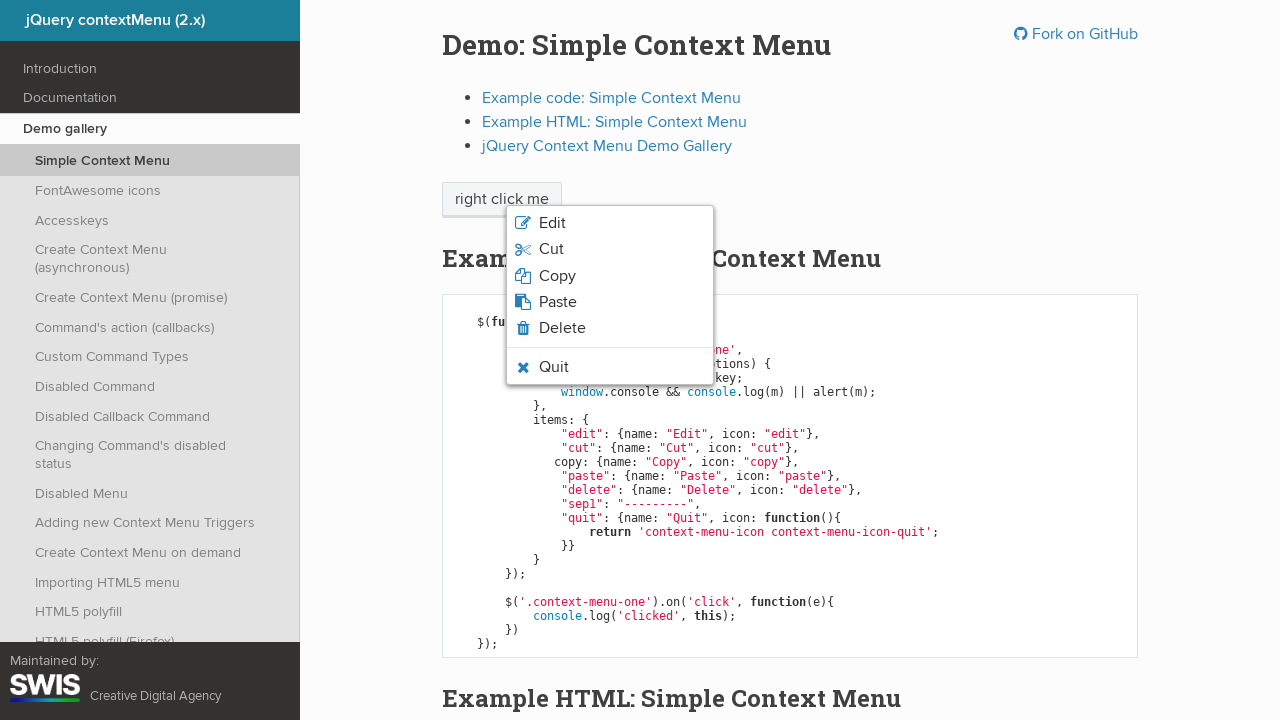

Context menu appeared
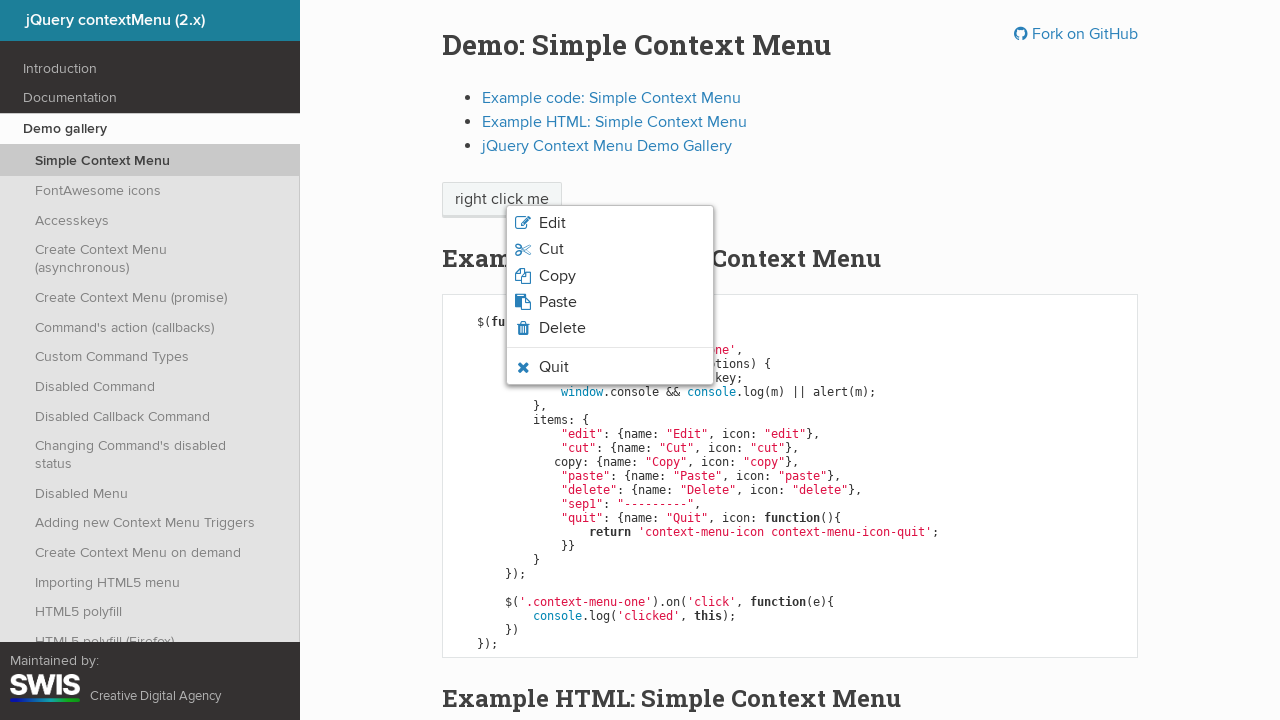

Clicked on 'Copy' option from context menu and accepted alert dialog at (610, 276) on ul.context-menu-list li:has-text('Copy')
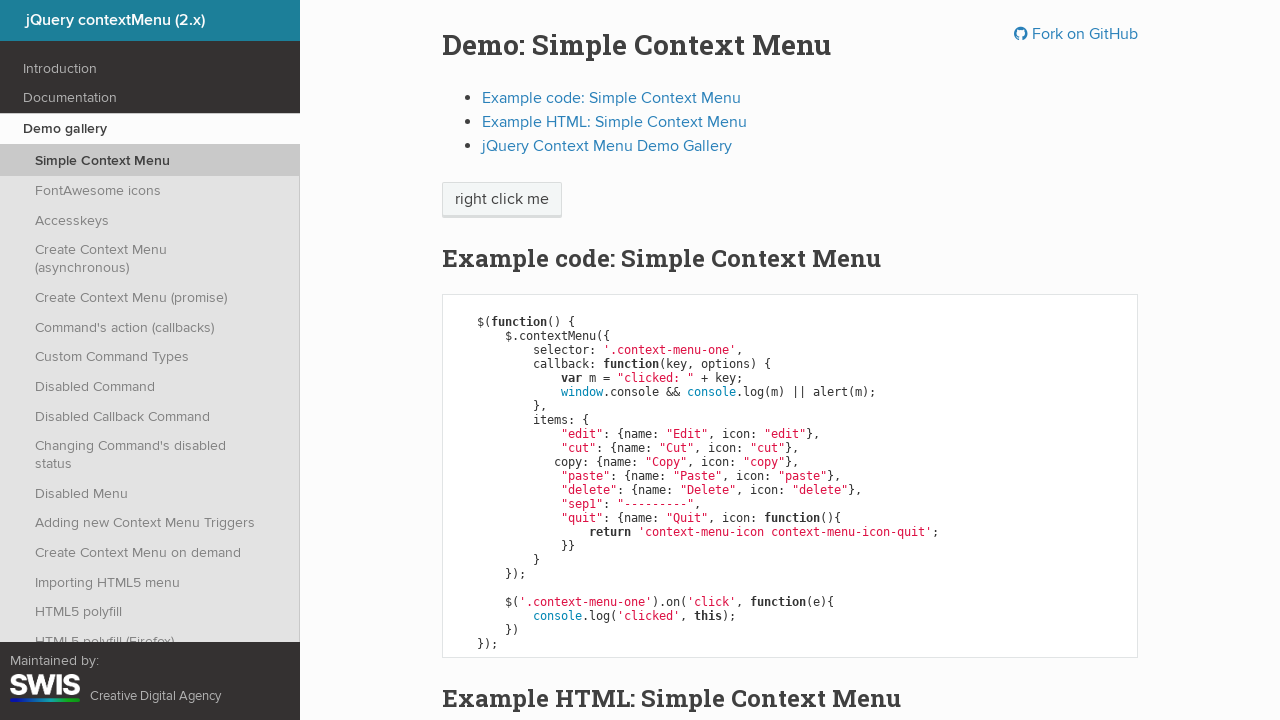

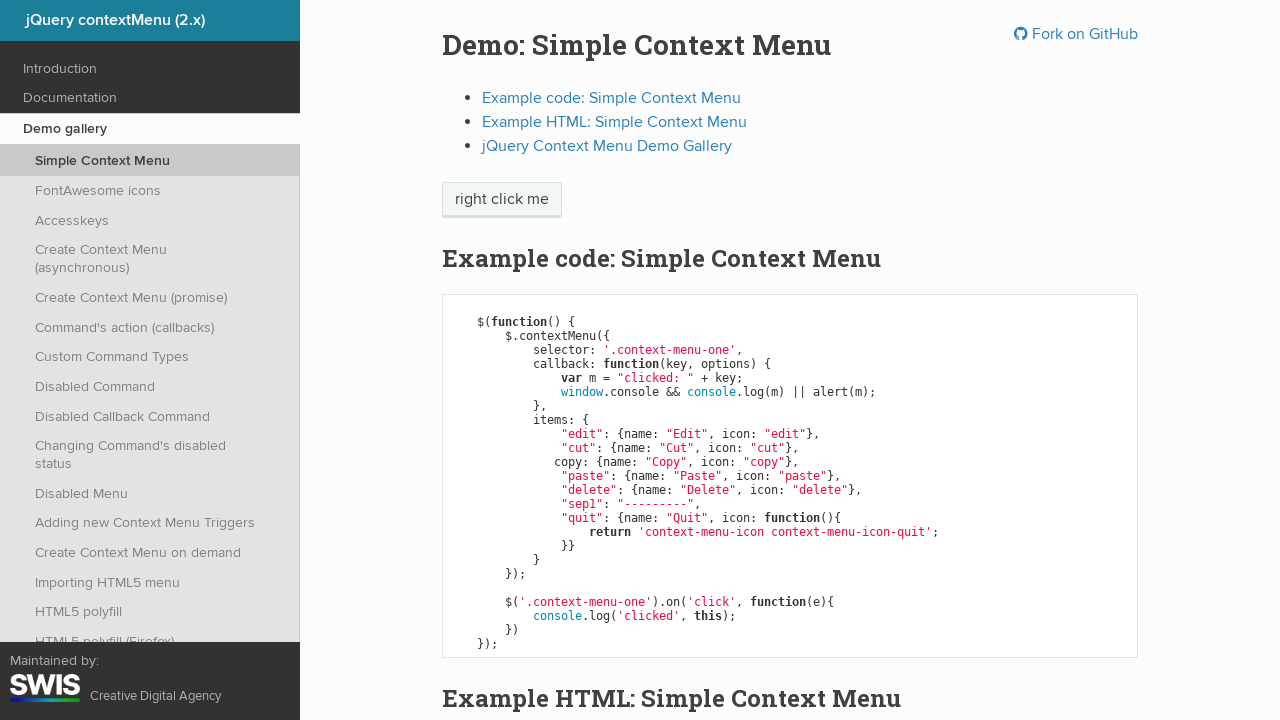